Navigates to a Russian court case page and clicks through multiple tabs (tab1-tab6) to verify that table content loads on each tab.

Starting URL: https://asbestovsky--svd.sudrf.ru/modules.php?name=sud_delo&srv_num=1&name_op=case&case_id=390794311&case_uid=a4534ef3-49d4-46c0-a04b-fc9e2ab5a9b4&delo_id=1540005

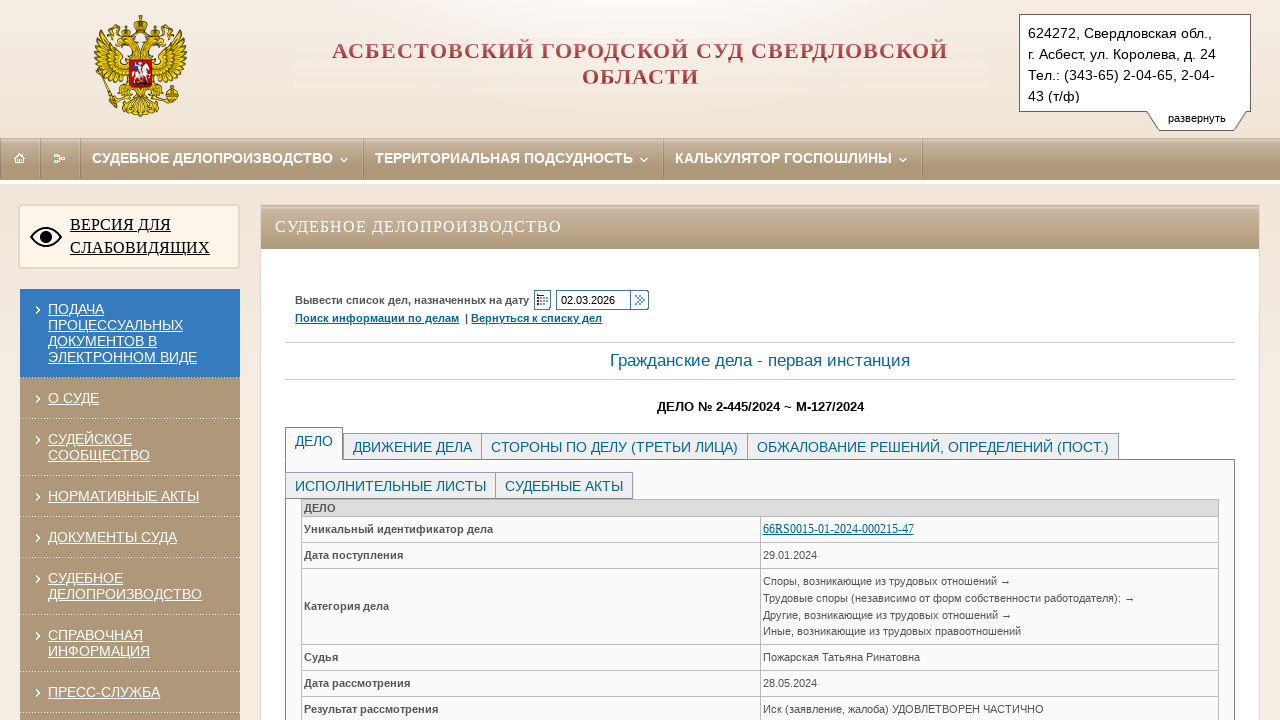

Clicked on tab tab1 at (314, 444) on #tab1
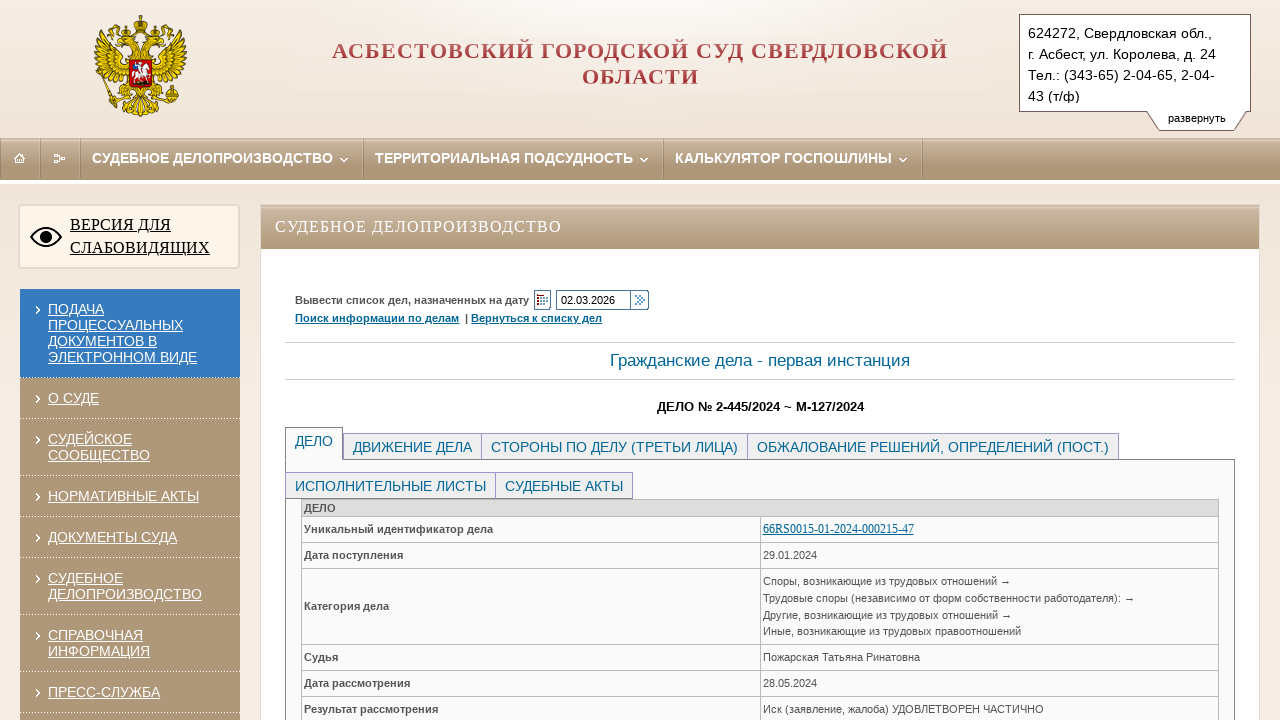

Content container cont1 became visible
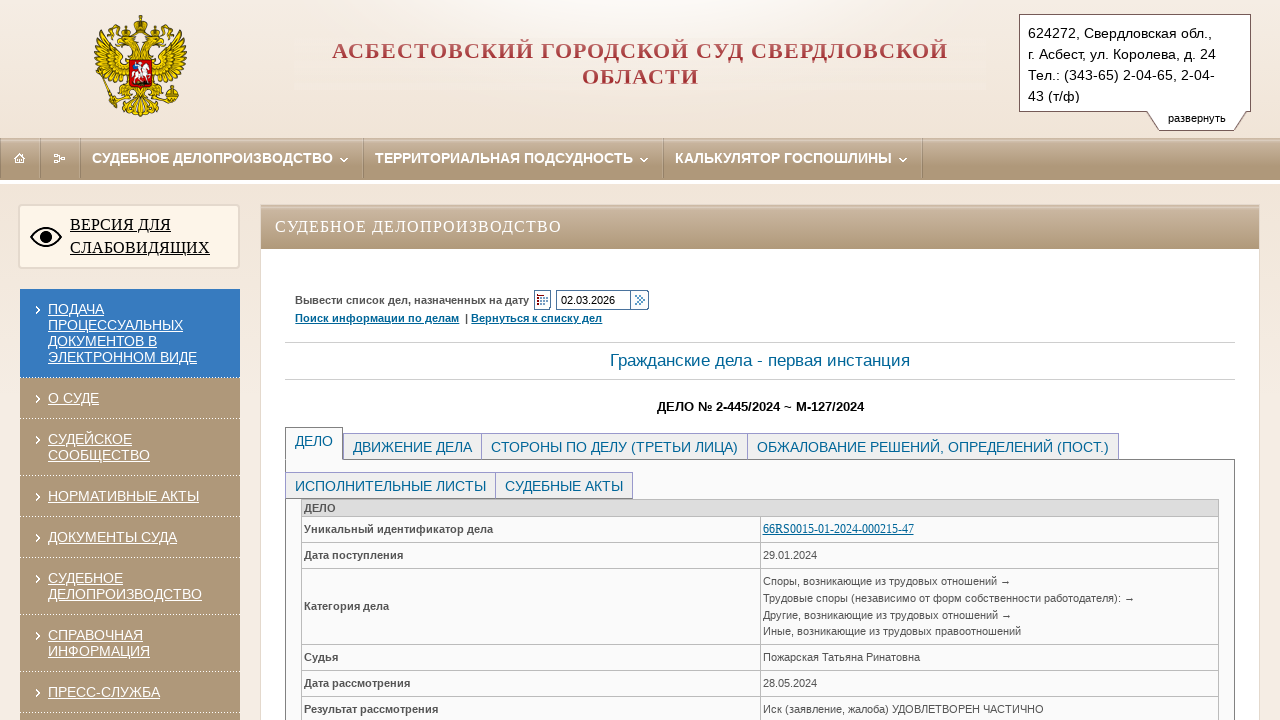

Table content loaded in cont1
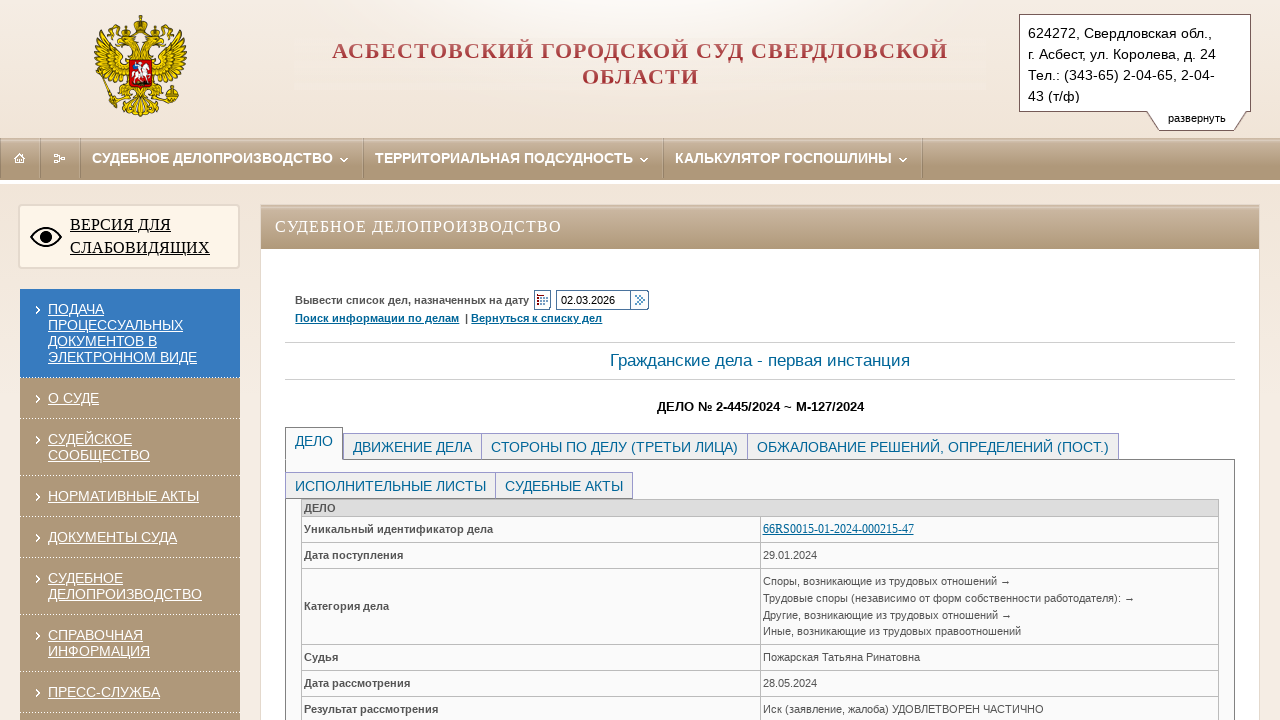

Clicked on tab tab2 at (413, 446) on #tab2
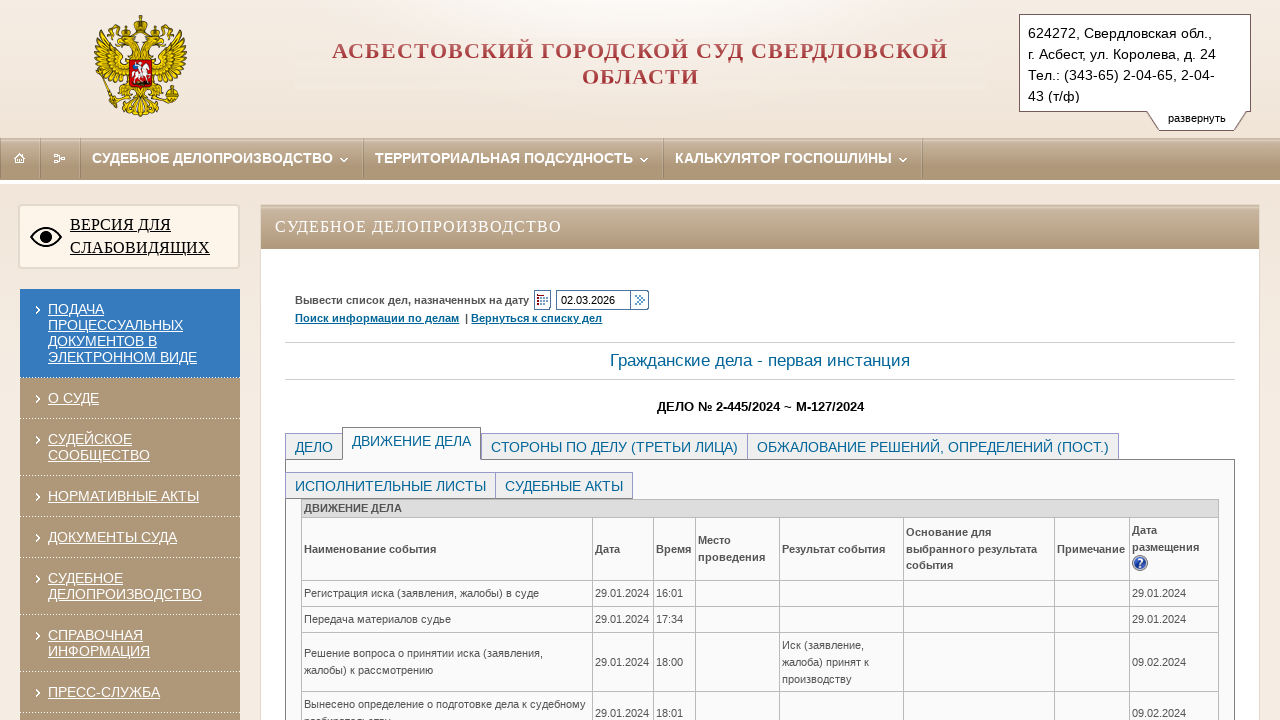

Content container cont2 became visible
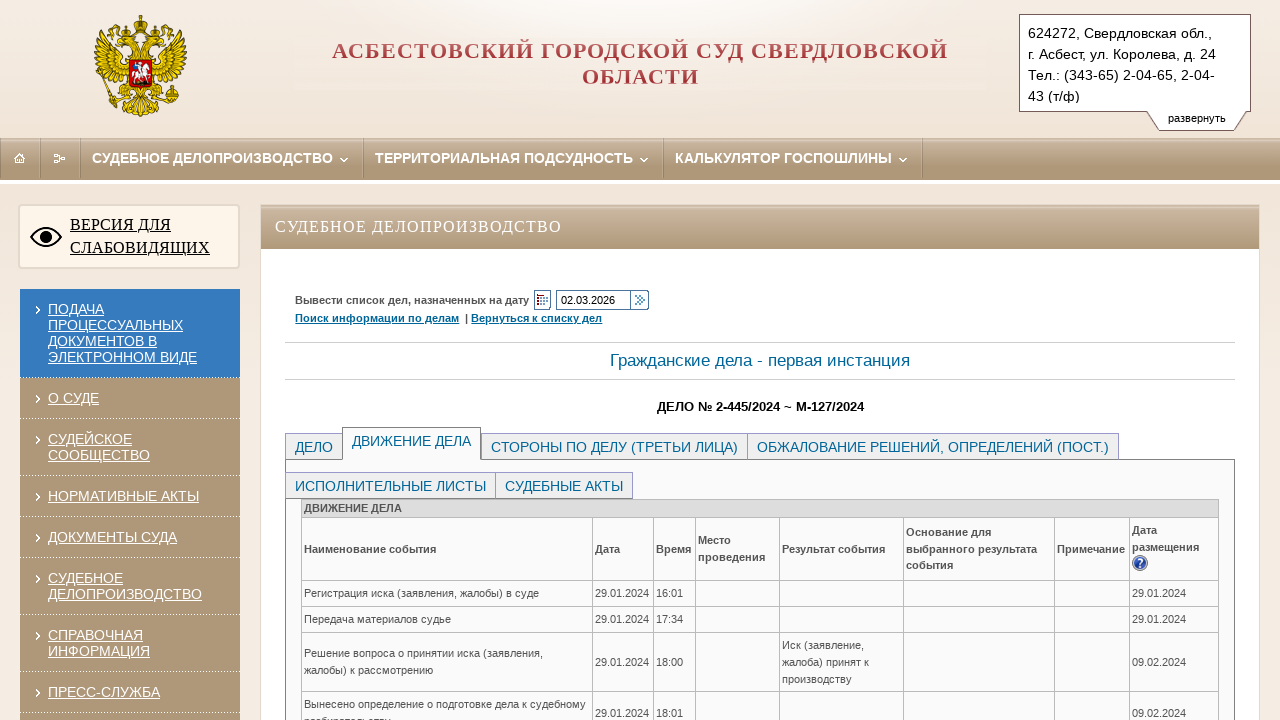

Table content loaded in cont2
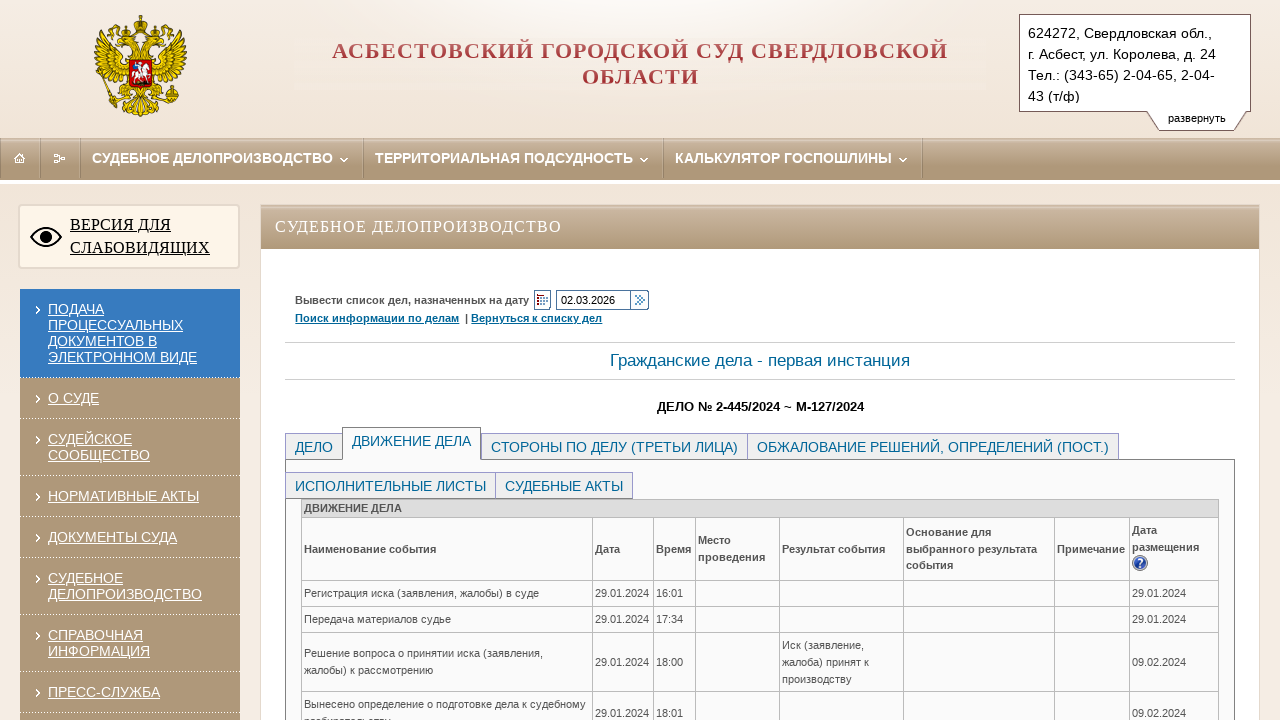

Clicked on tab tab3 at (615, 446) on #tab3
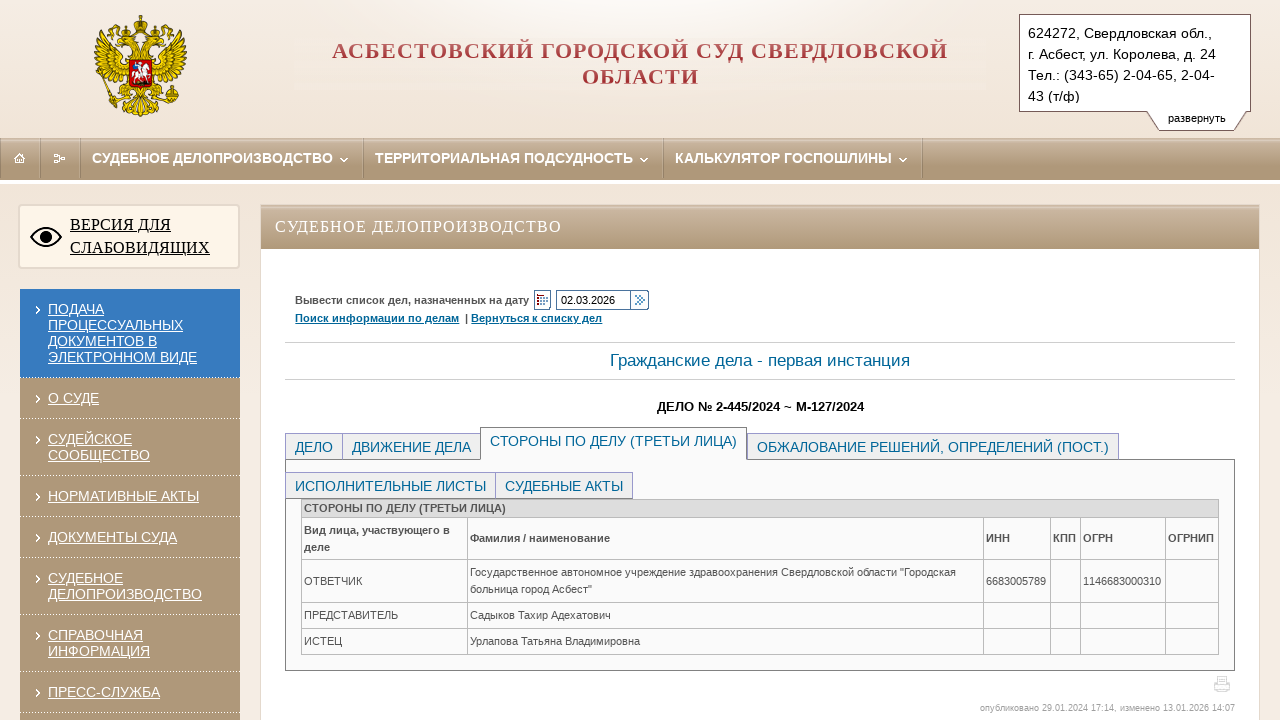

Content container cont3 became visible
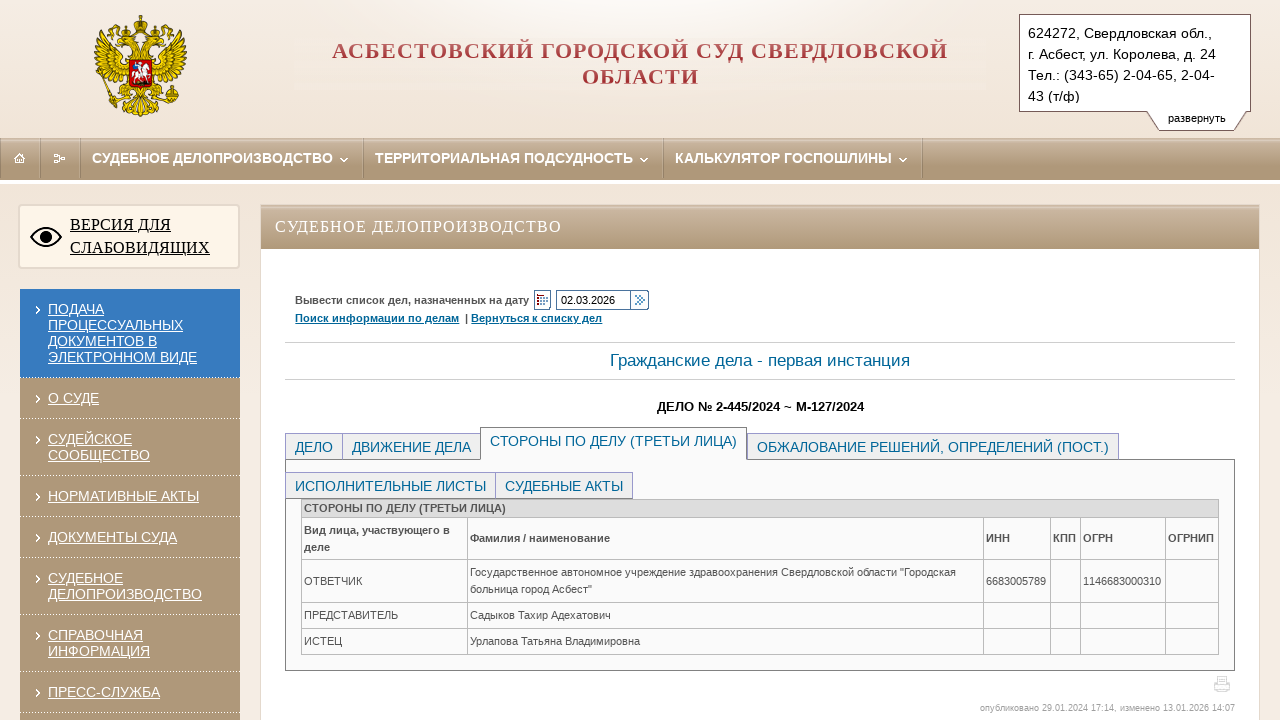

Table content loaded in cont3
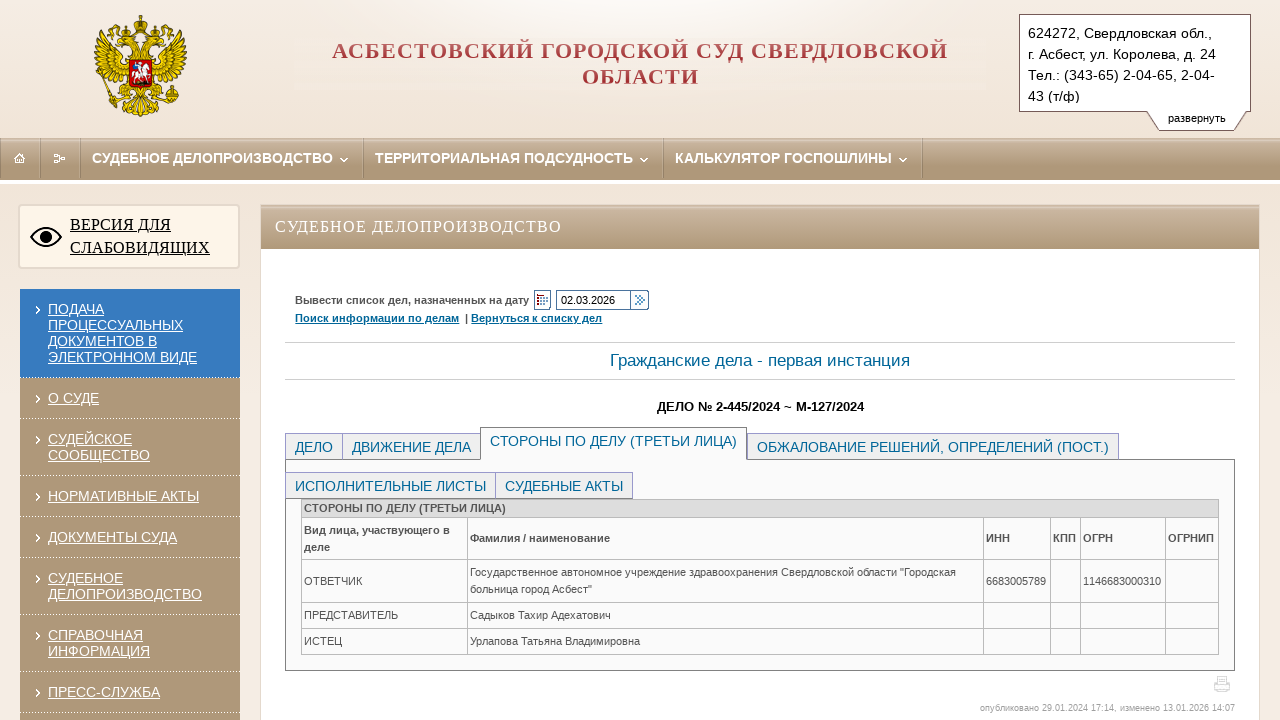

Clicked on tab tab4 at (933, 446) on #tab4
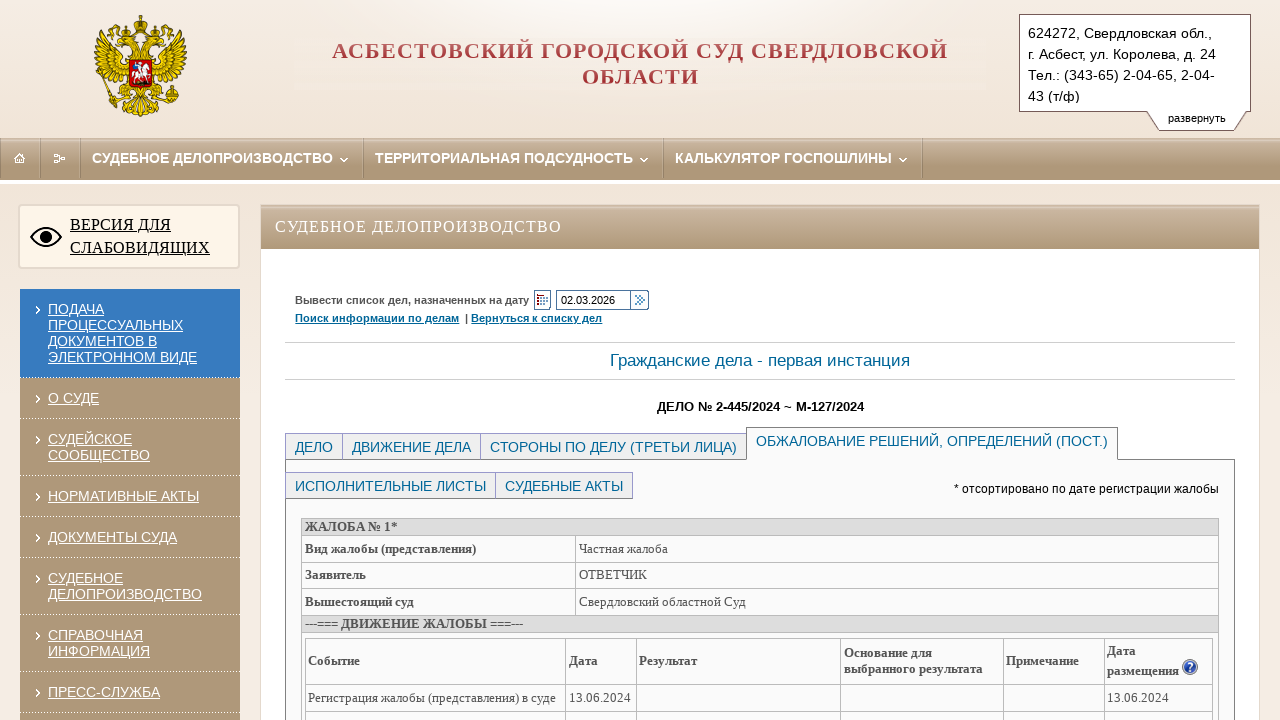

Content container cont4 became visible
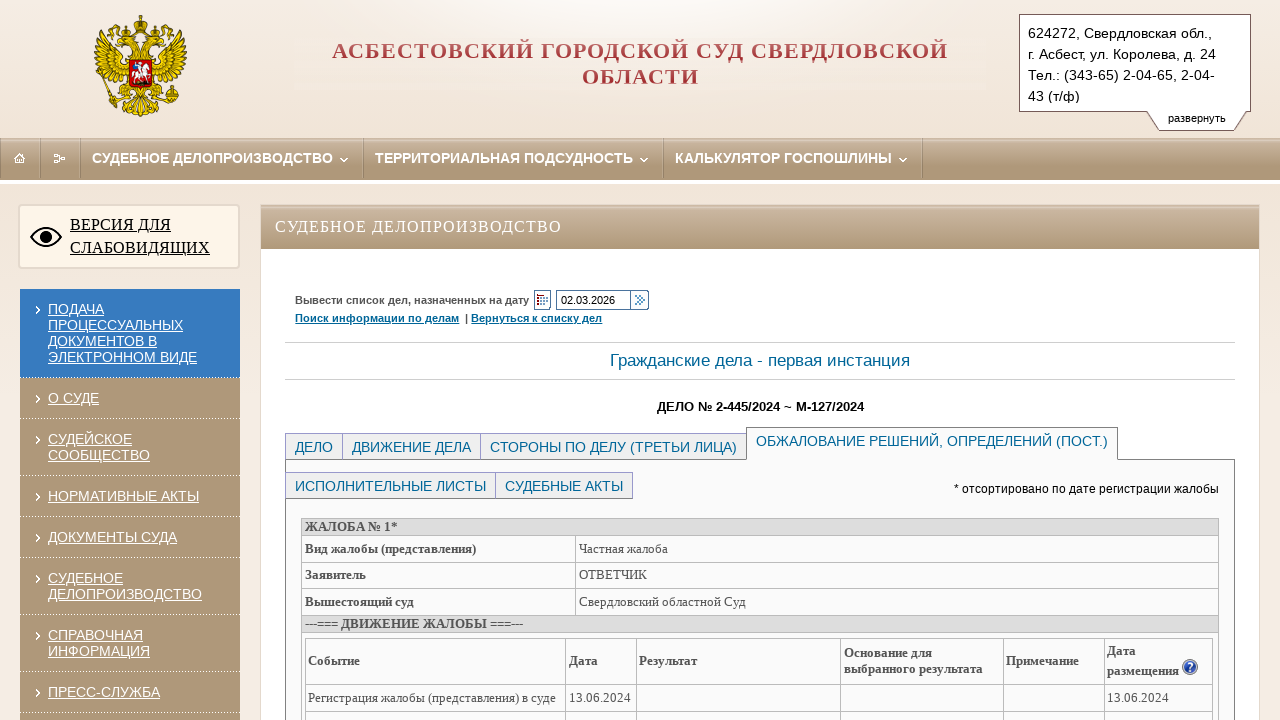

Table content loaded in cont4
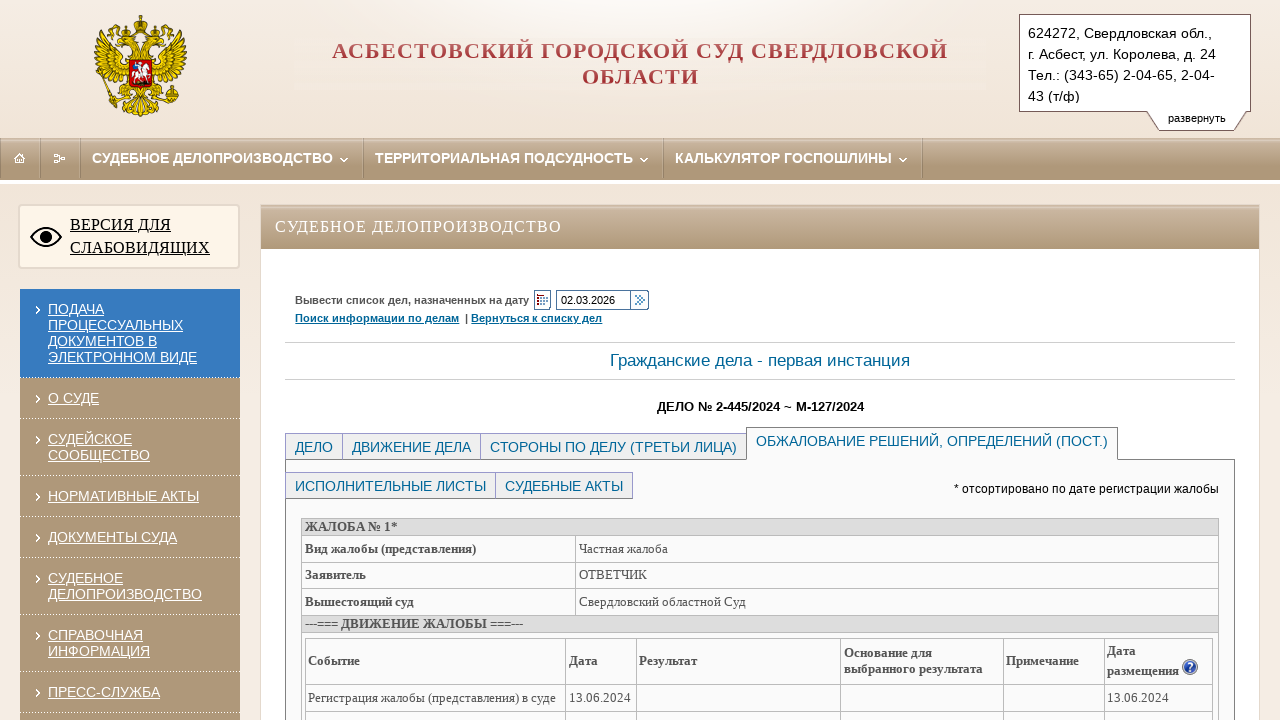

Clicked on tab tab5 at (391, 486) on #tab5
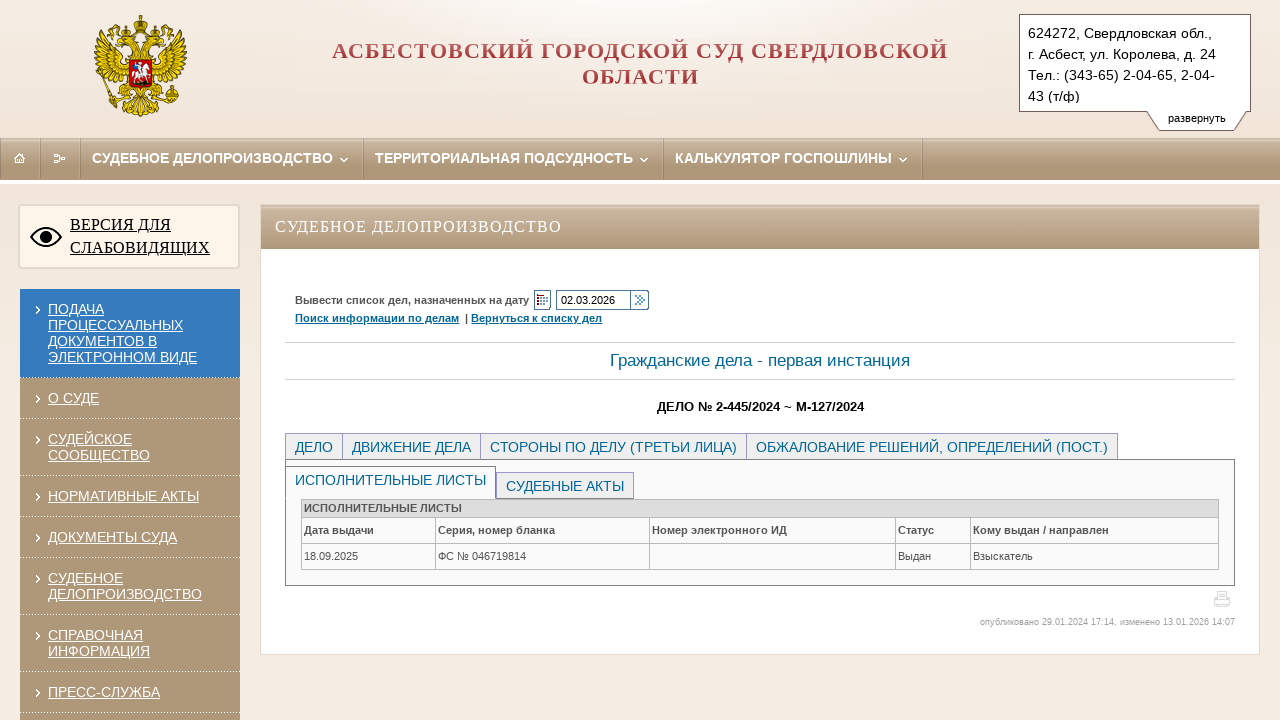

Content container cont5 became visible
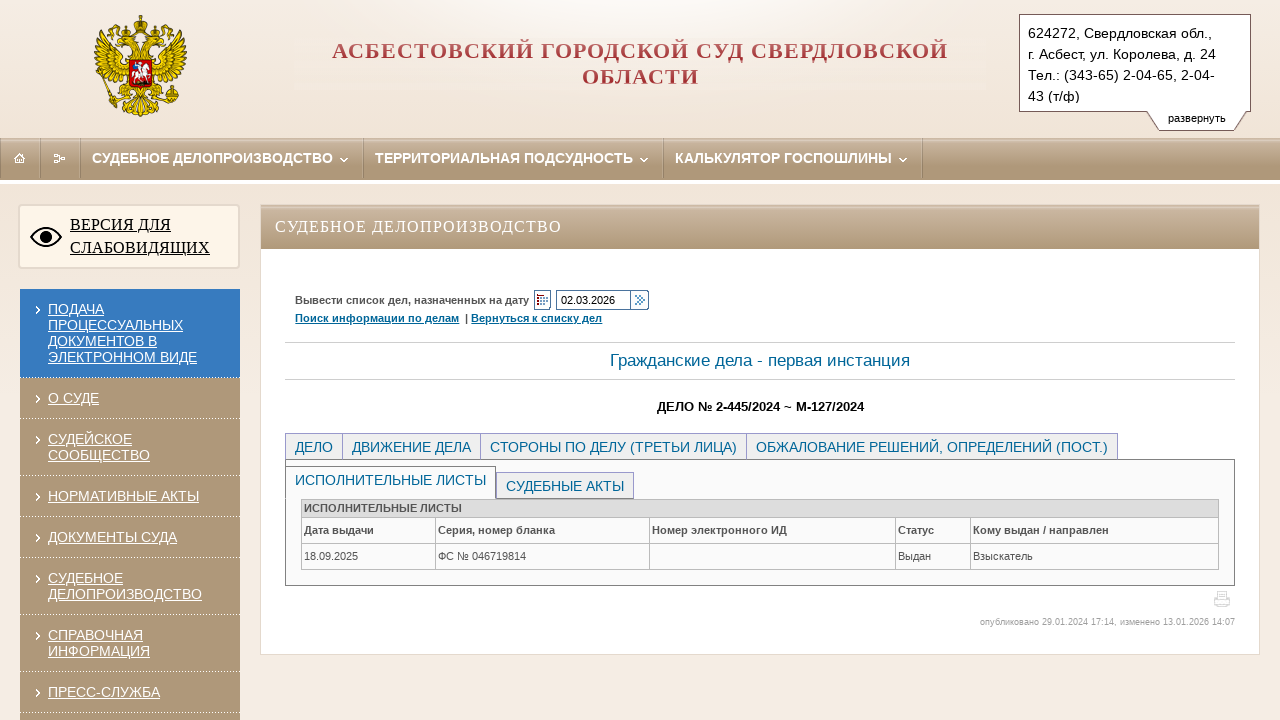

Table content loaded in cont5
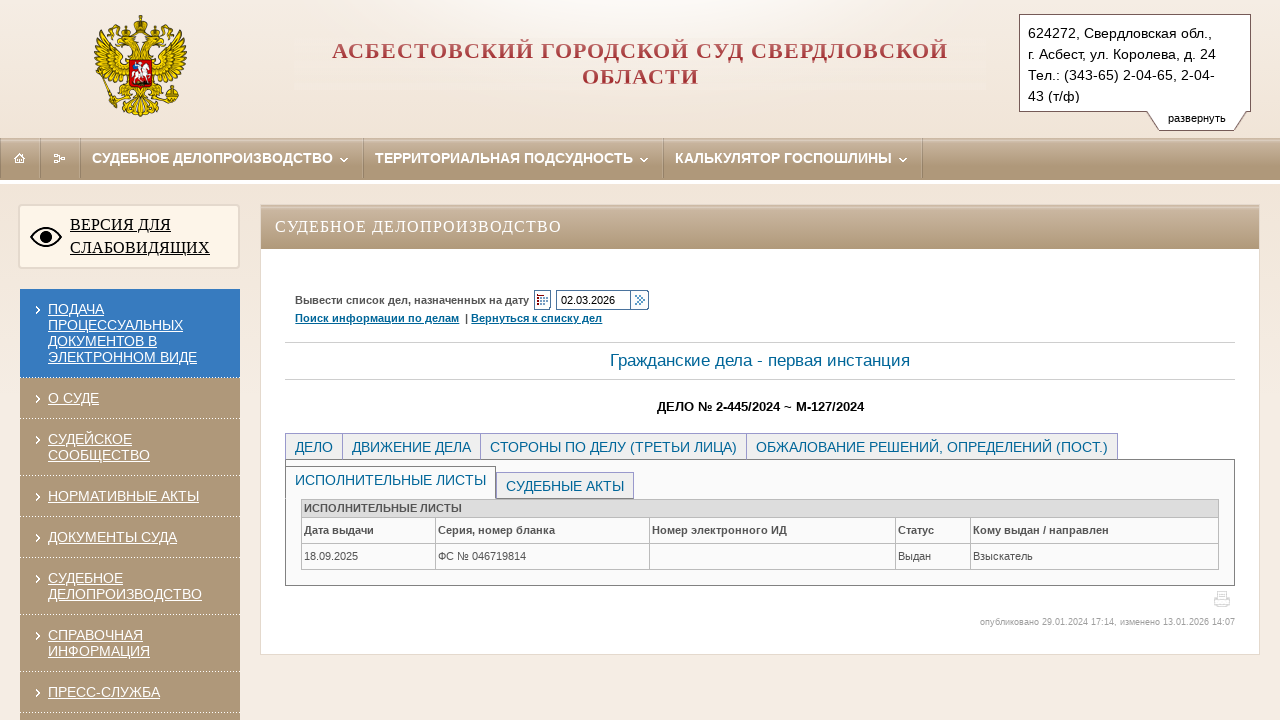

Clicked on tab tab6 at (565, 486) on #tab6
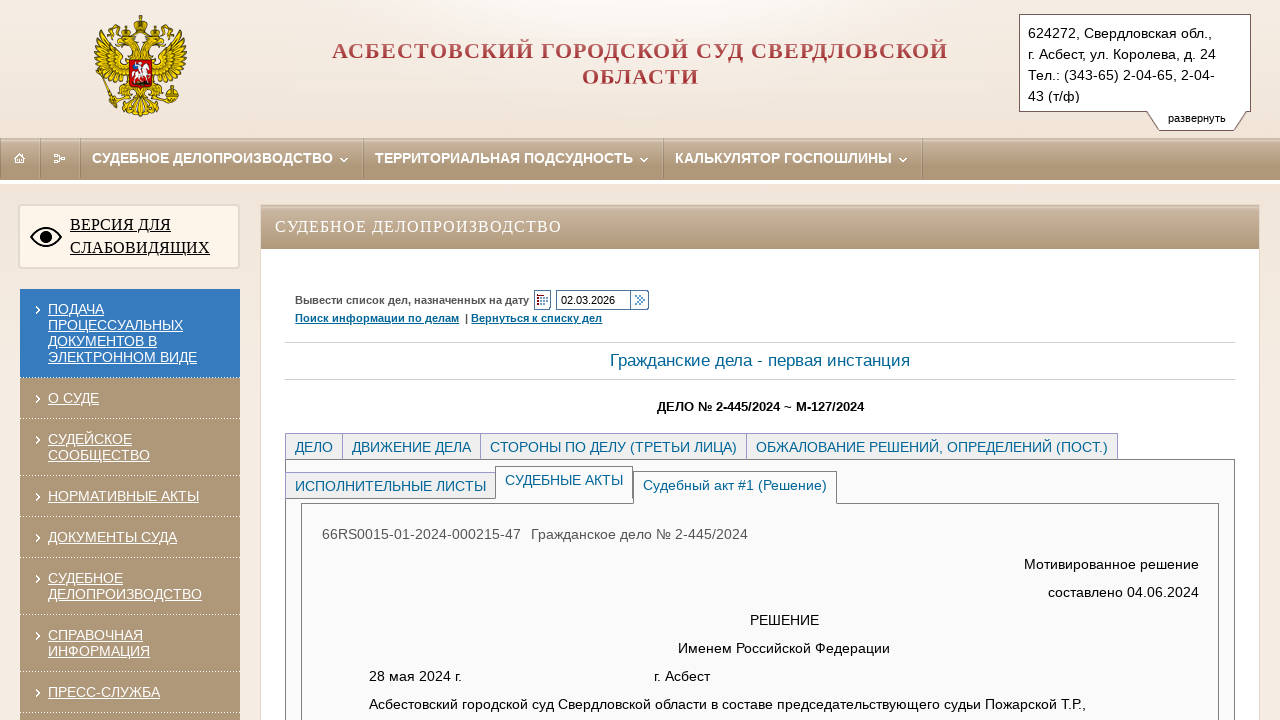

Content container cont6 became visible
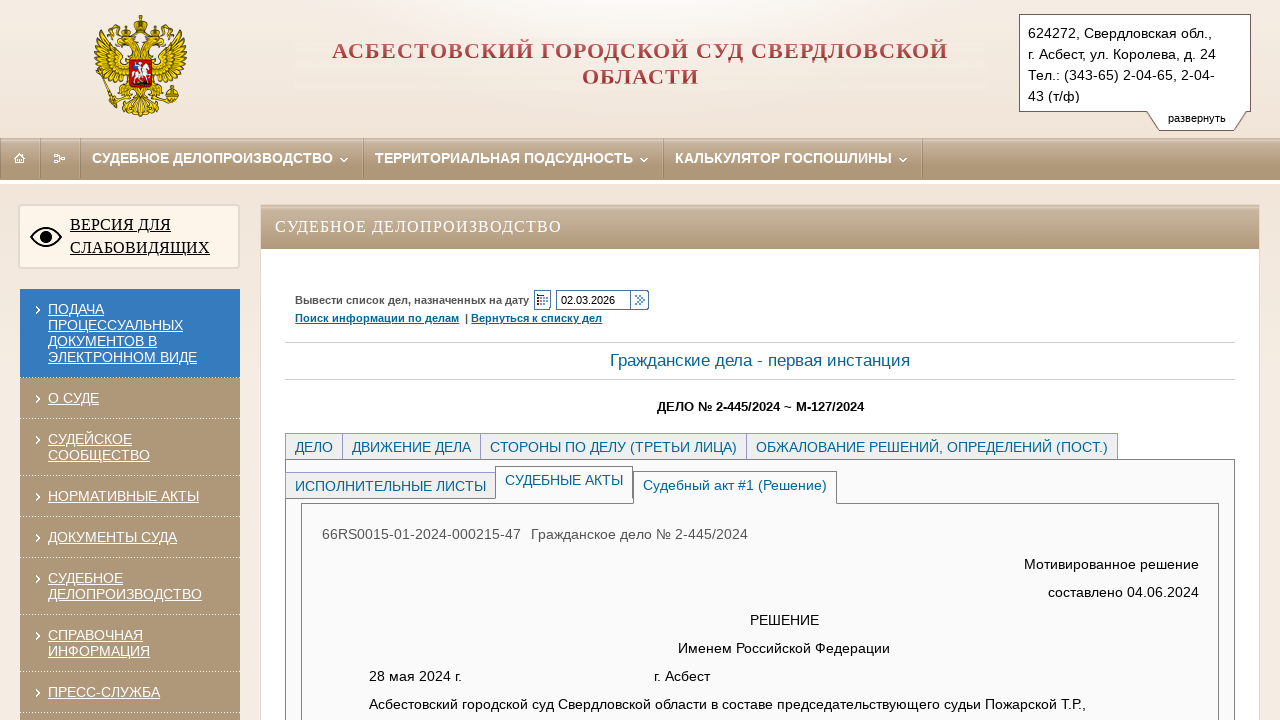

Tab tab6 could not be processed or does not exist
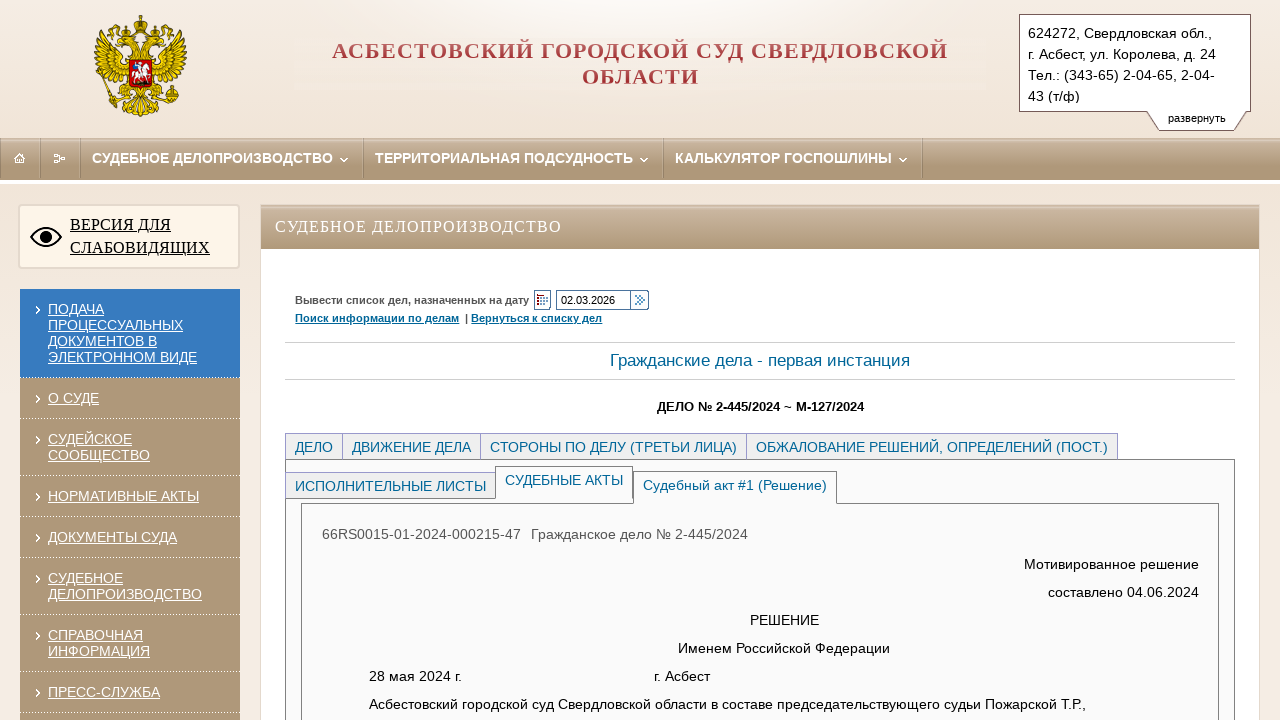

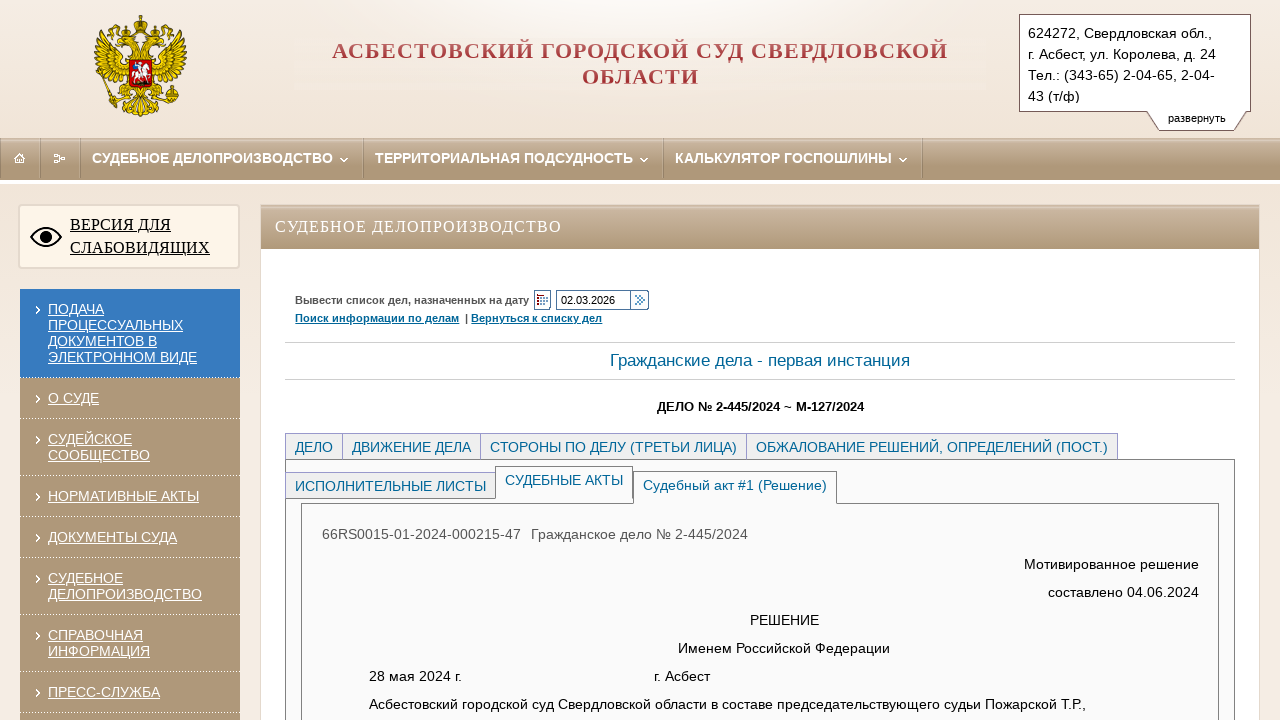